Navigates to the AllKeyShop reward program page and waits for it to load

Starting URL: https://www.allkeyshop.com/blog/reward-program/

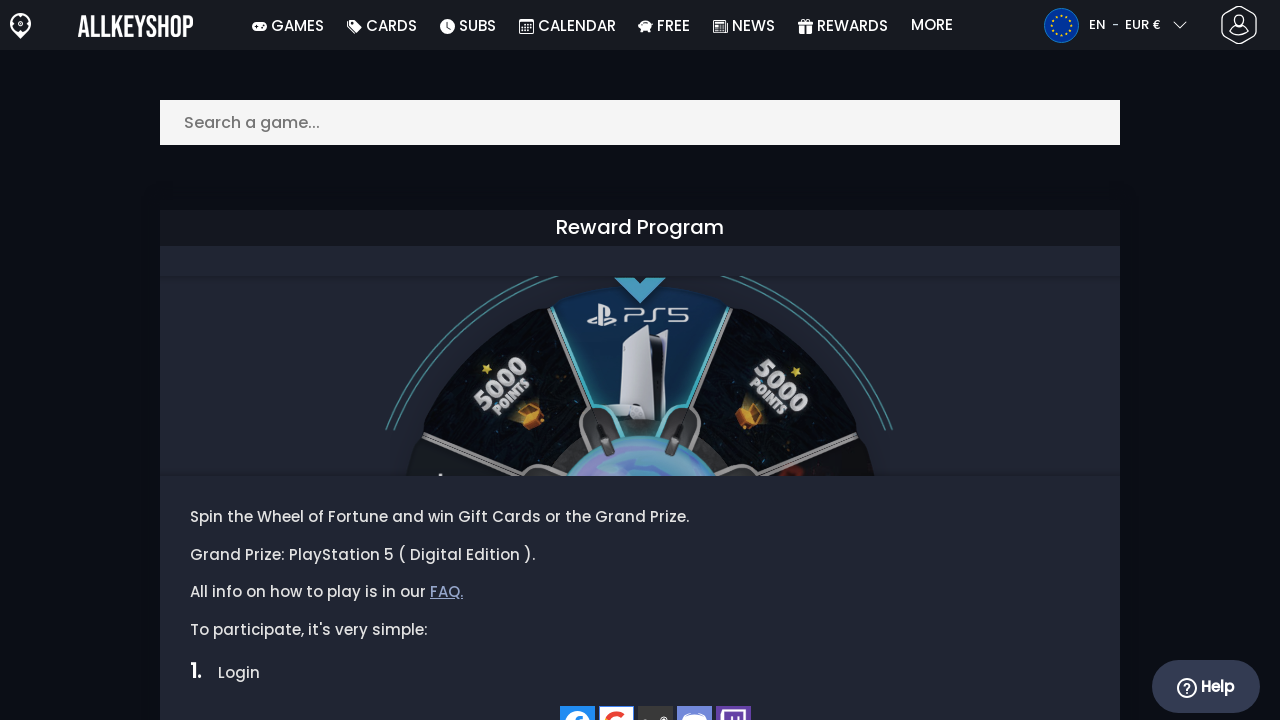

AllKeyShop reward program page loaded with networkidle state
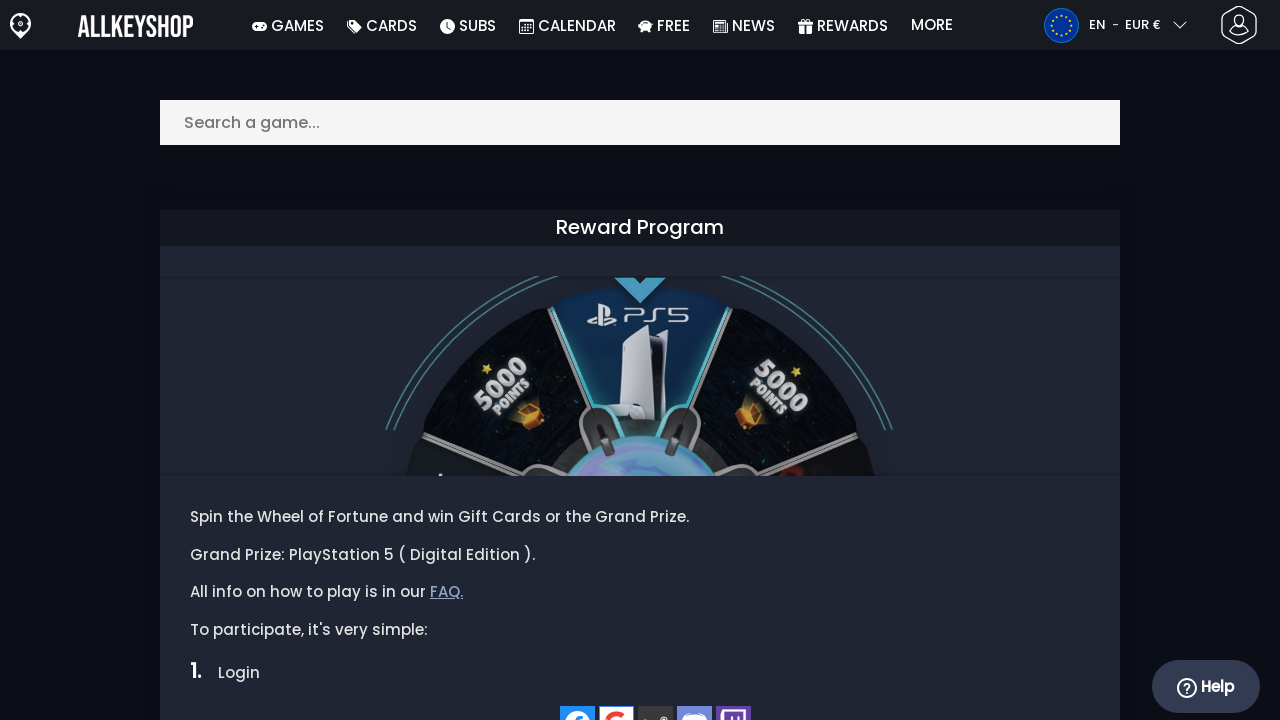

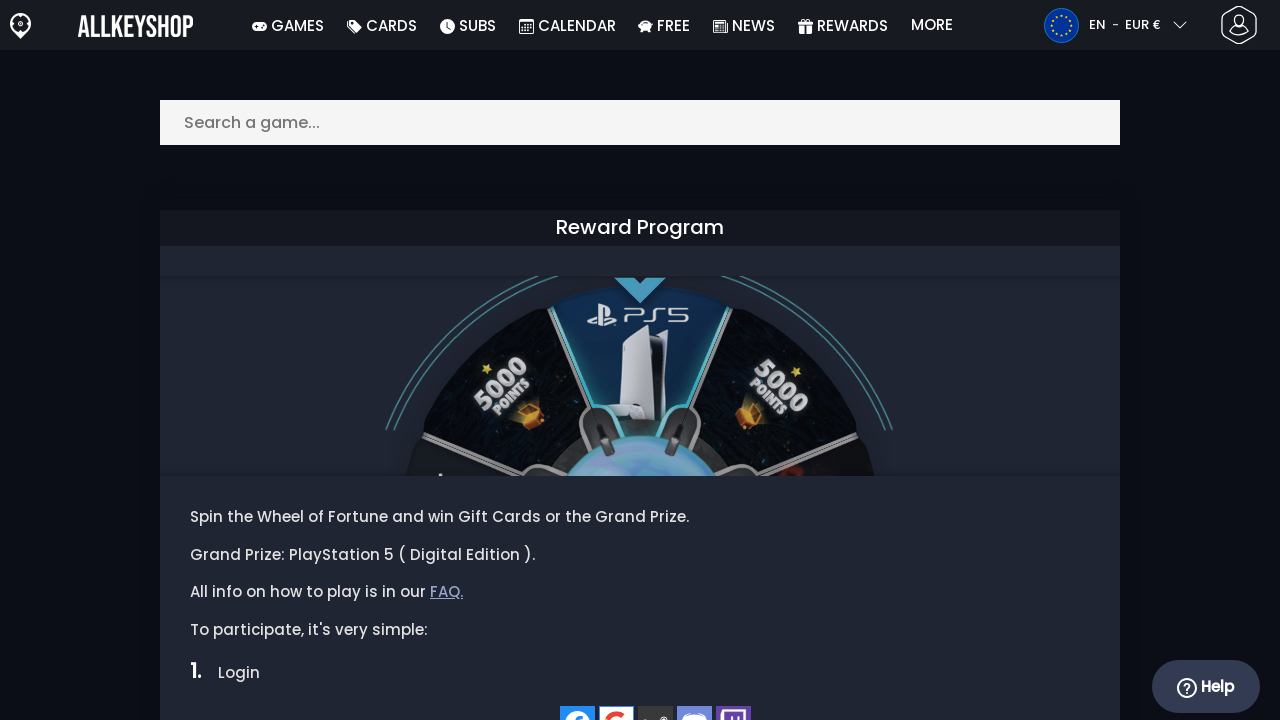